Navigates to a test automation practice site and interacts with a book table, locating specific rows based on author name and price criteria.

Starting URL: https://testautomationpractice.blogspot.com/

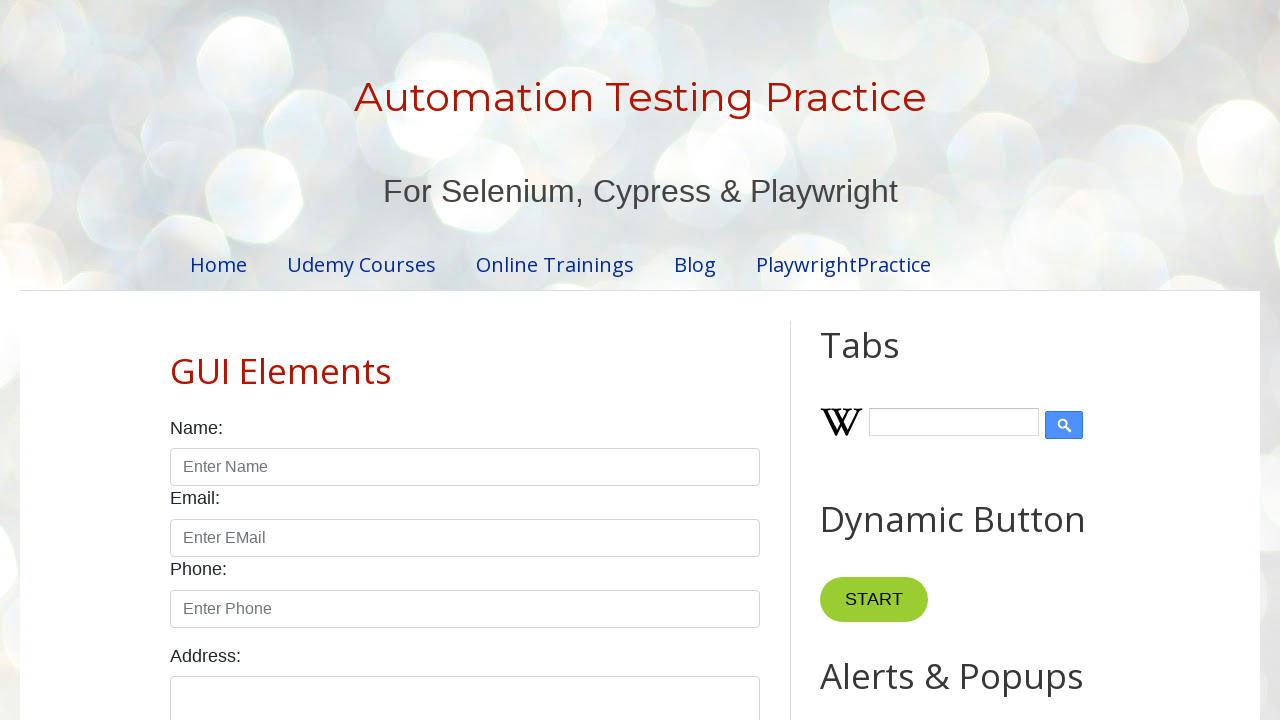

Book table loaded and visible
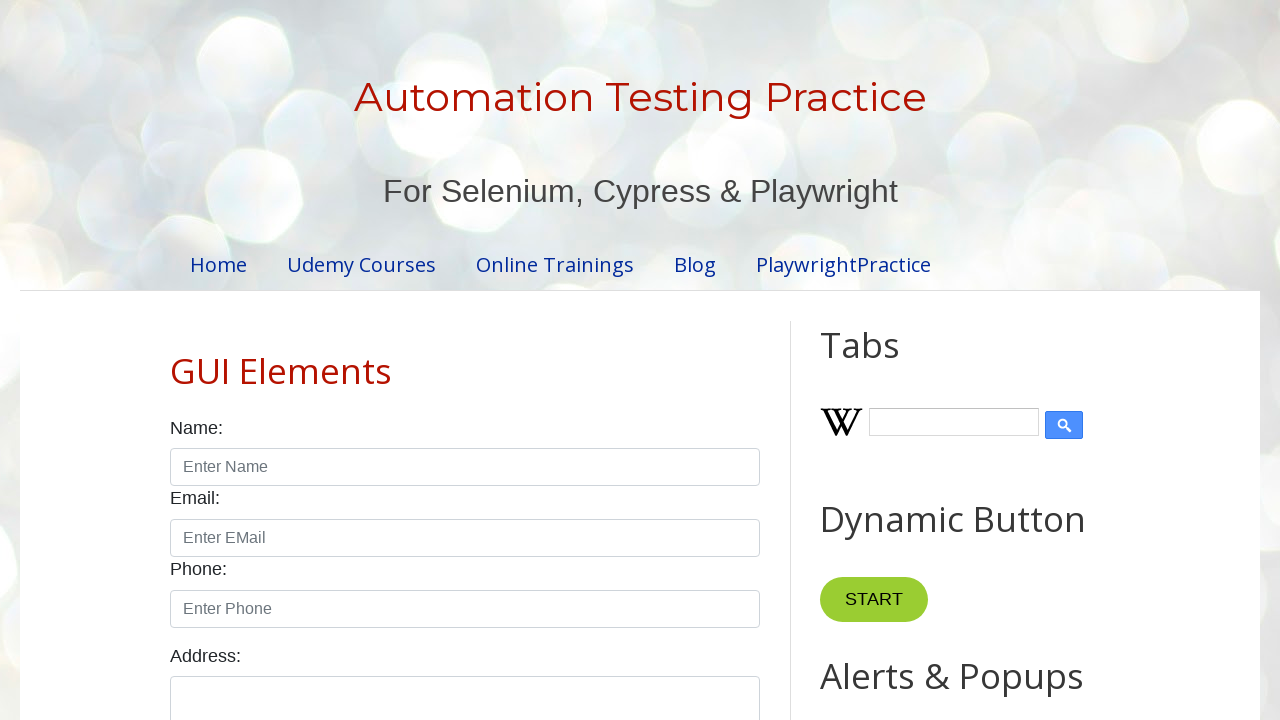

Located all table rows in BookTable
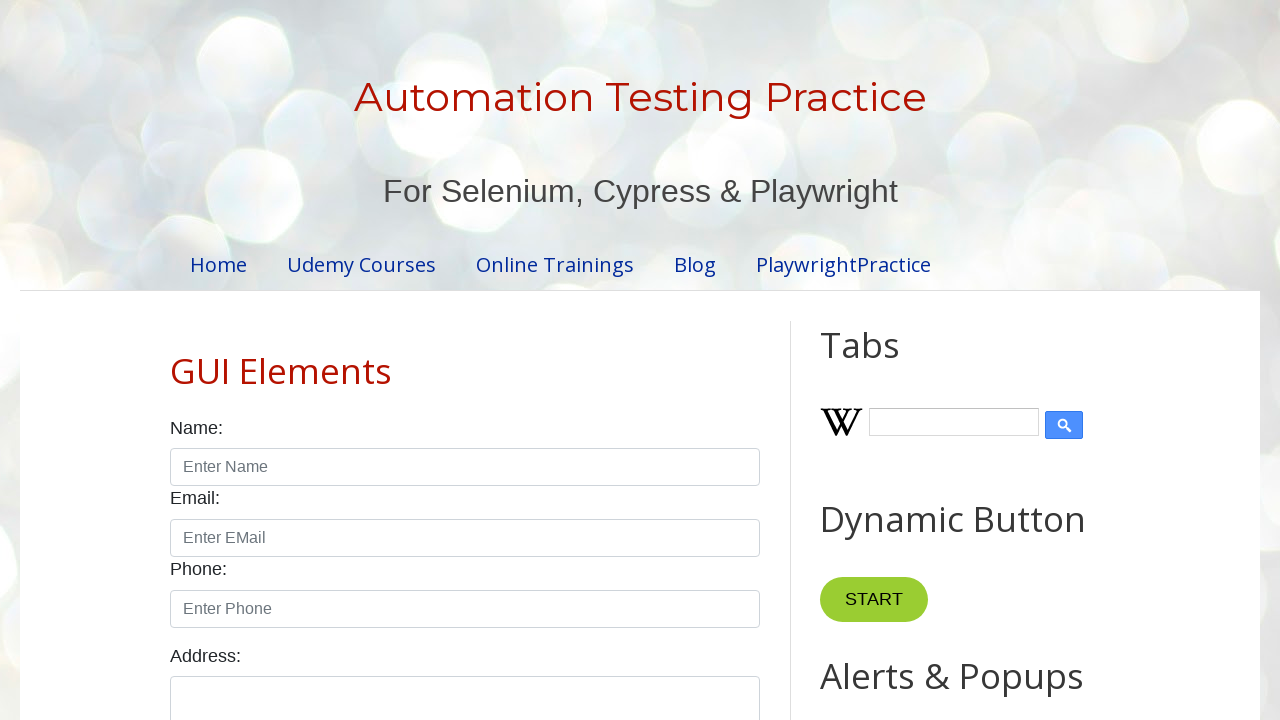

Table contains 7 rows
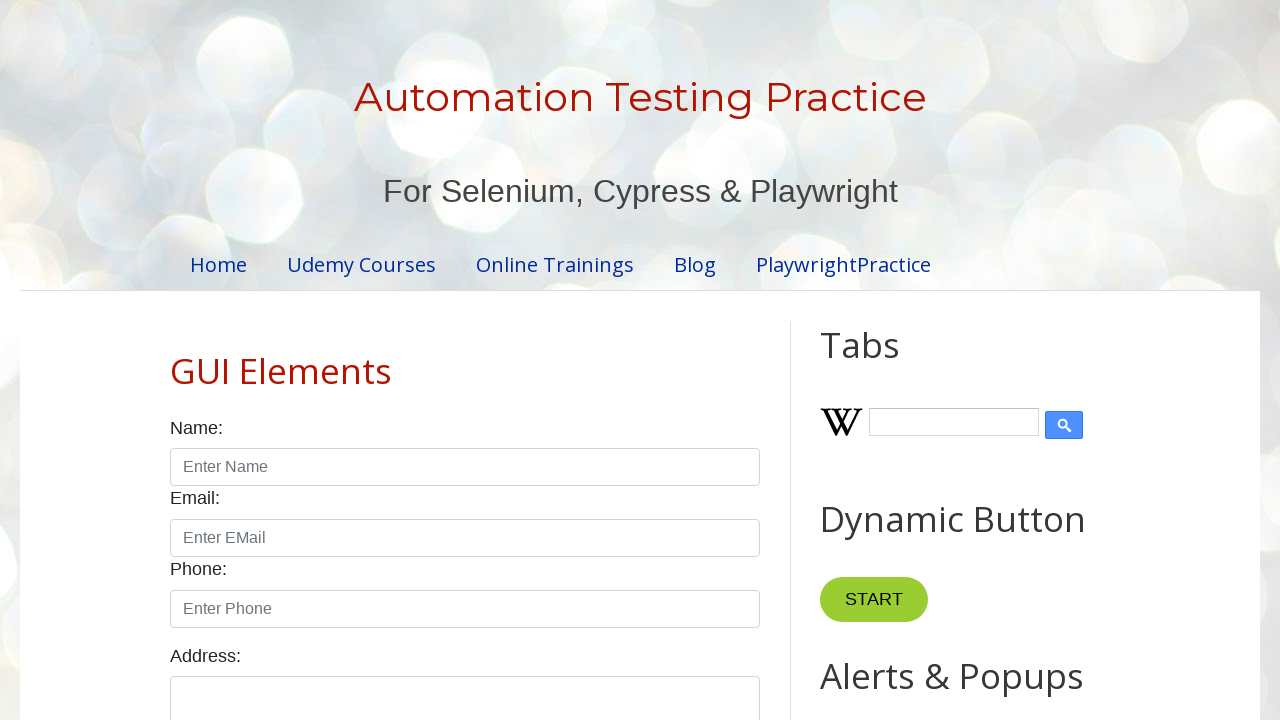

Found row with author 'Mukesh' at row 2 and clicked book name cell at (290, 361) on xpath=//table[@name='BookTable']//tr >> nth=2 >> td >> nth=0
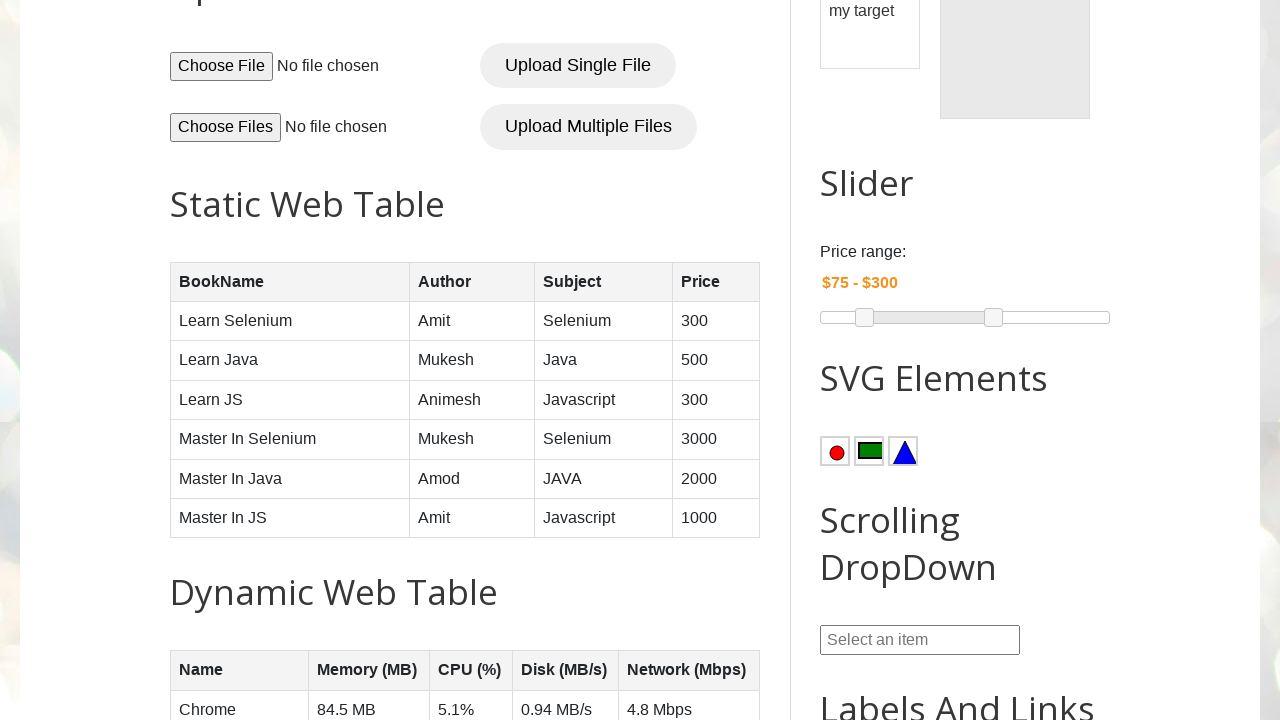

Found row with price '3000' at row 4 and clicked book name cell at (290, 439) on //table[@name='BookTable']//tr[5]//td[1]
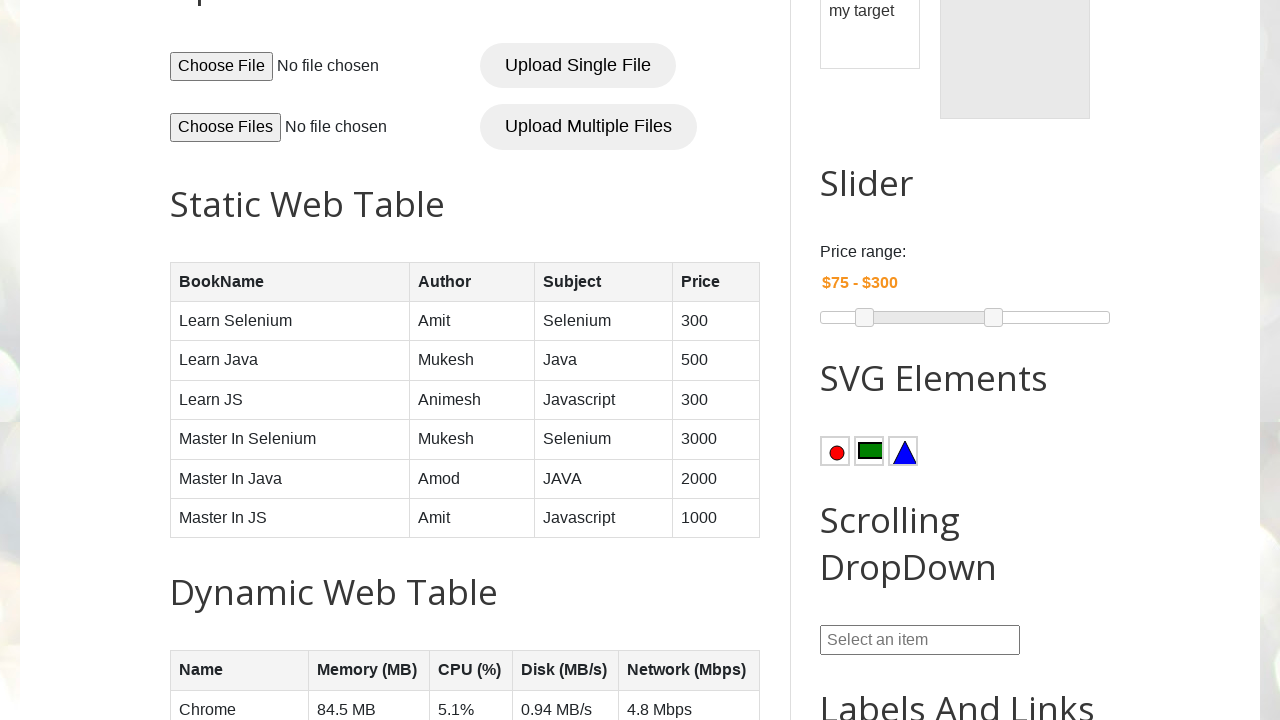

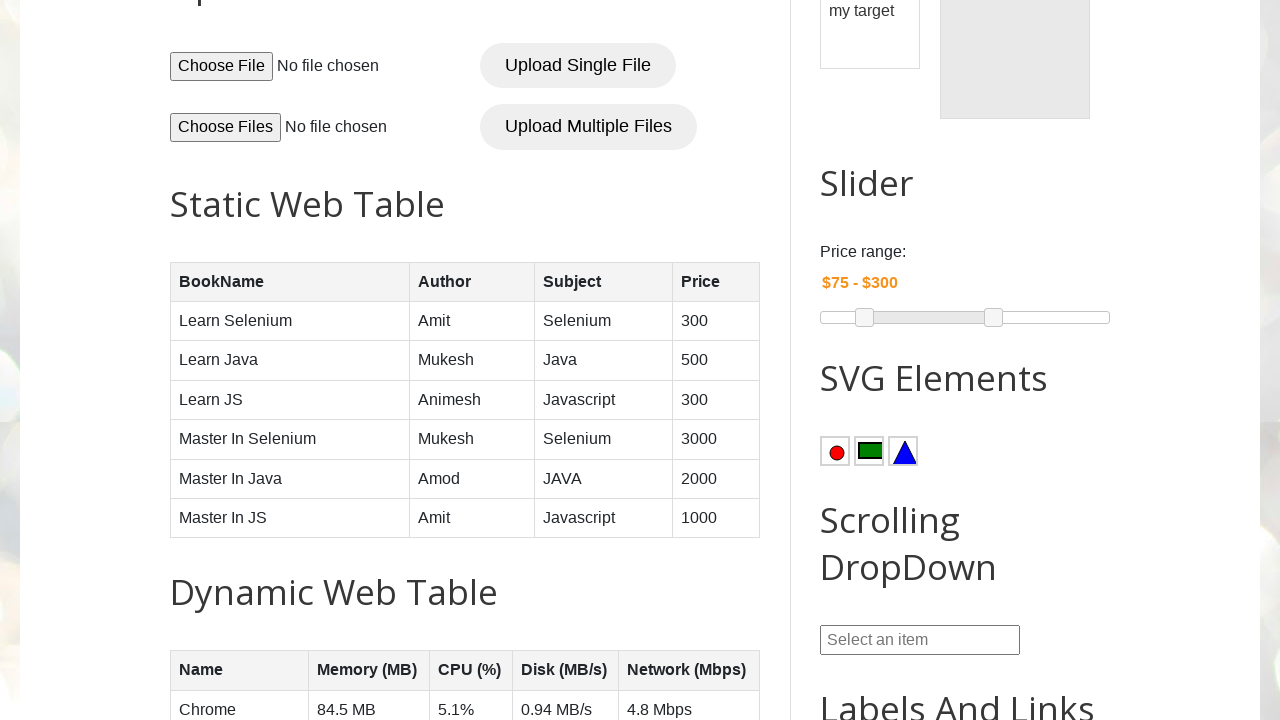